Tests dropdown selection functionality by selecting "Option 2" from a dropdown menu on a practice web page

Starting URL: http://the-internet.herokuapp.com/dropdown

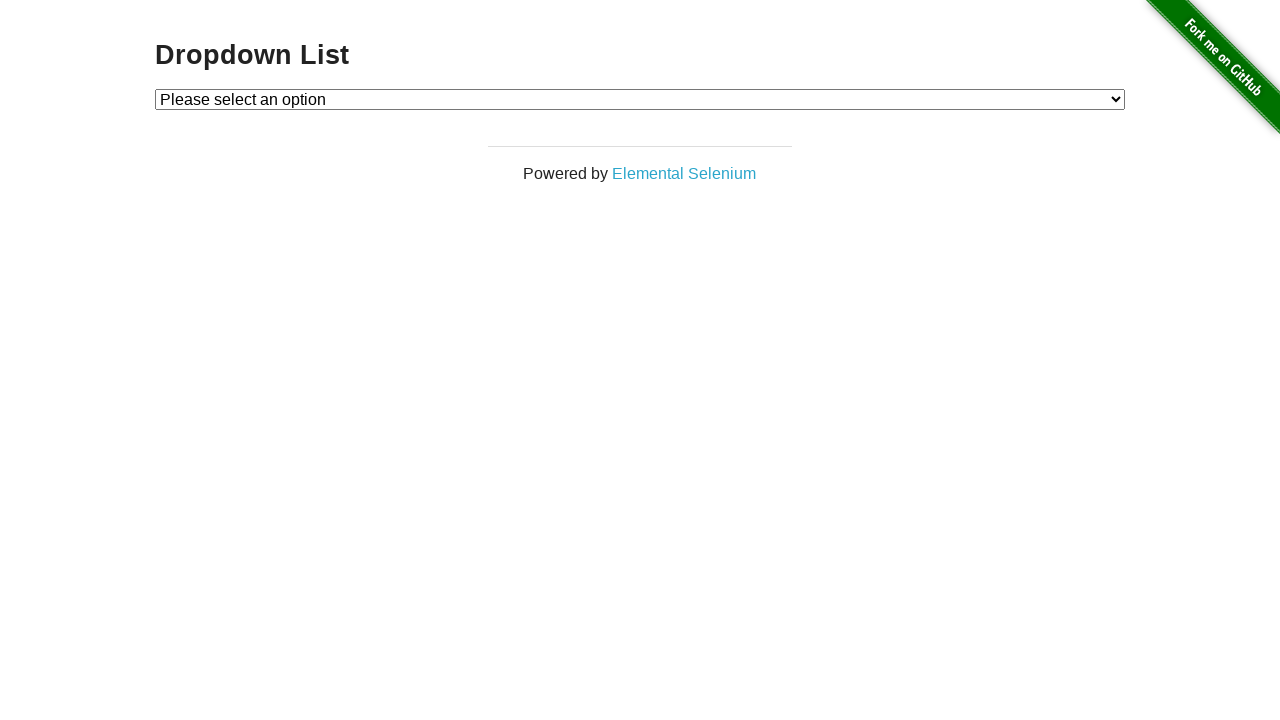

Selected 'Option 2' from the dropdown menu on #dropdown
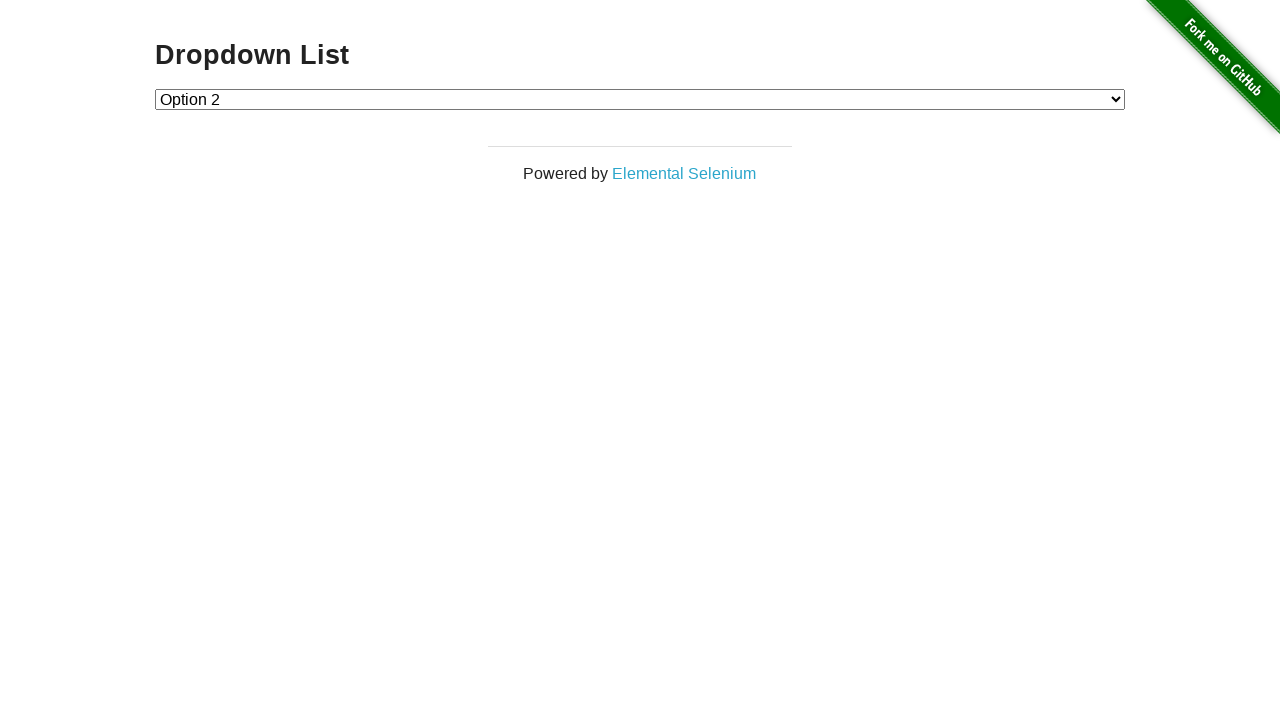

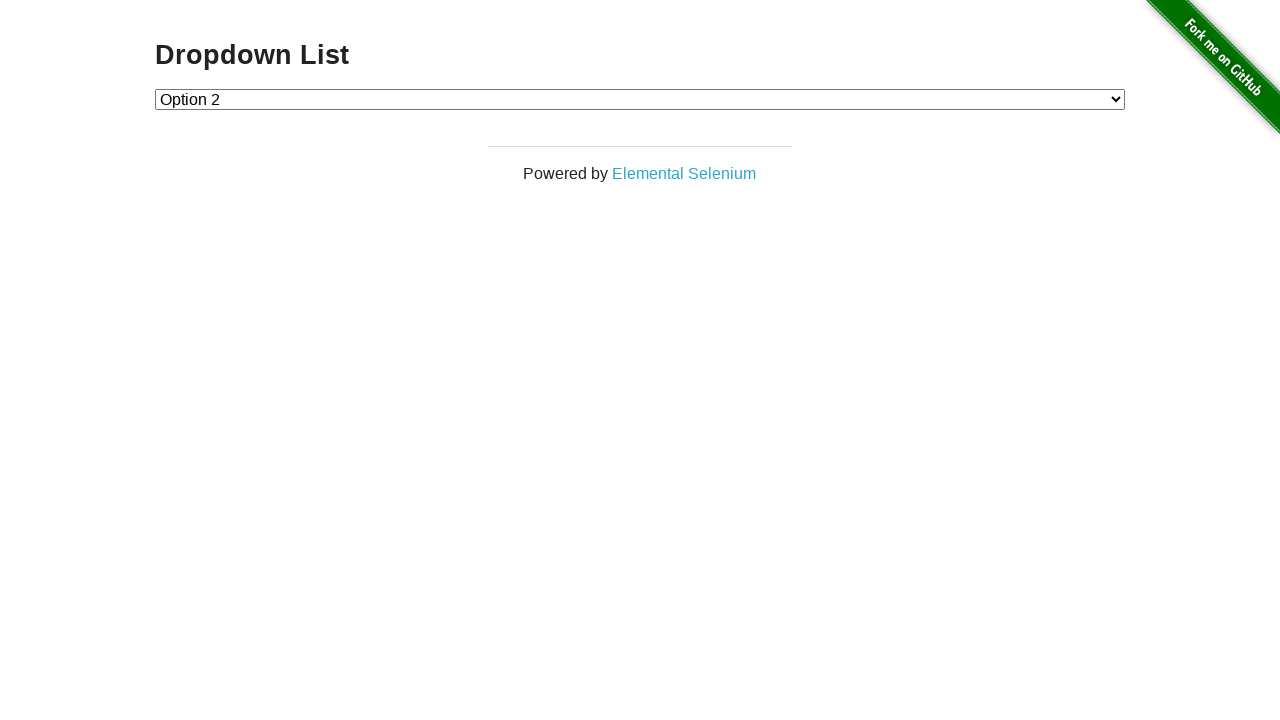